Tests tablet viewport responsiveness by setting a 768x1024 viewport and verifying the page layout adapts appropriately.

Starting URL: https://vridge-xyc331ybx-vlanets-projects.vercel.app

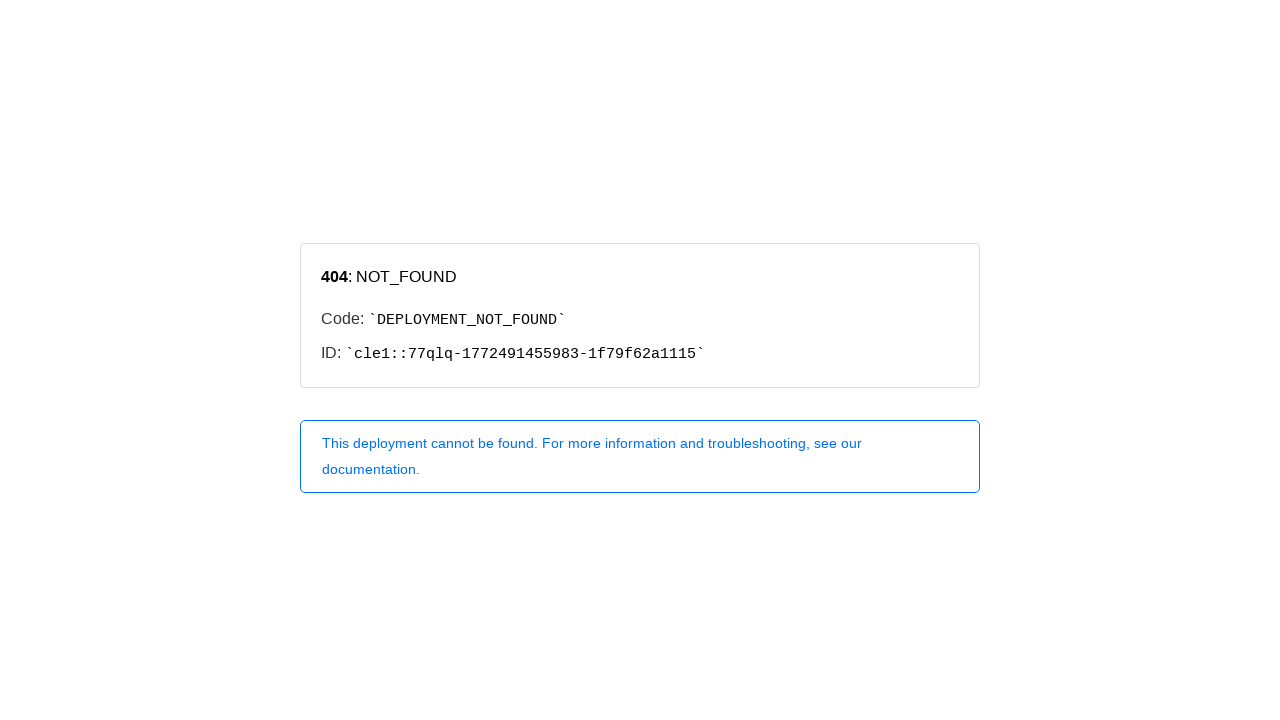

Set viewport to tablet size (768x1024)
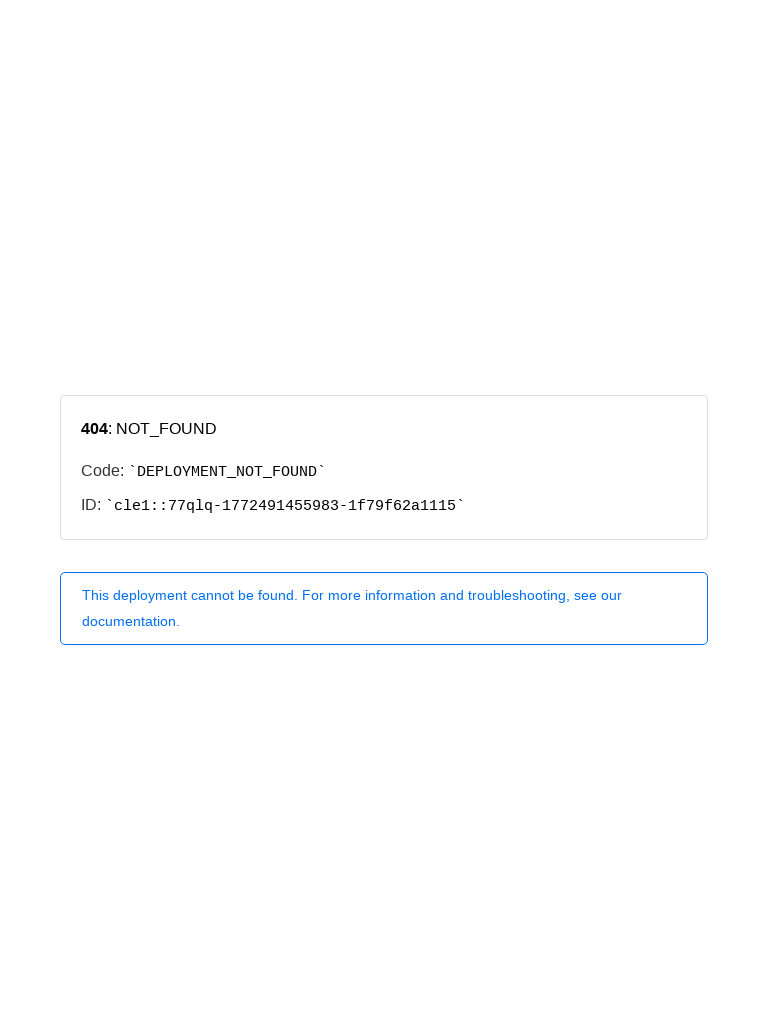

Reloaded page with tablet viewport
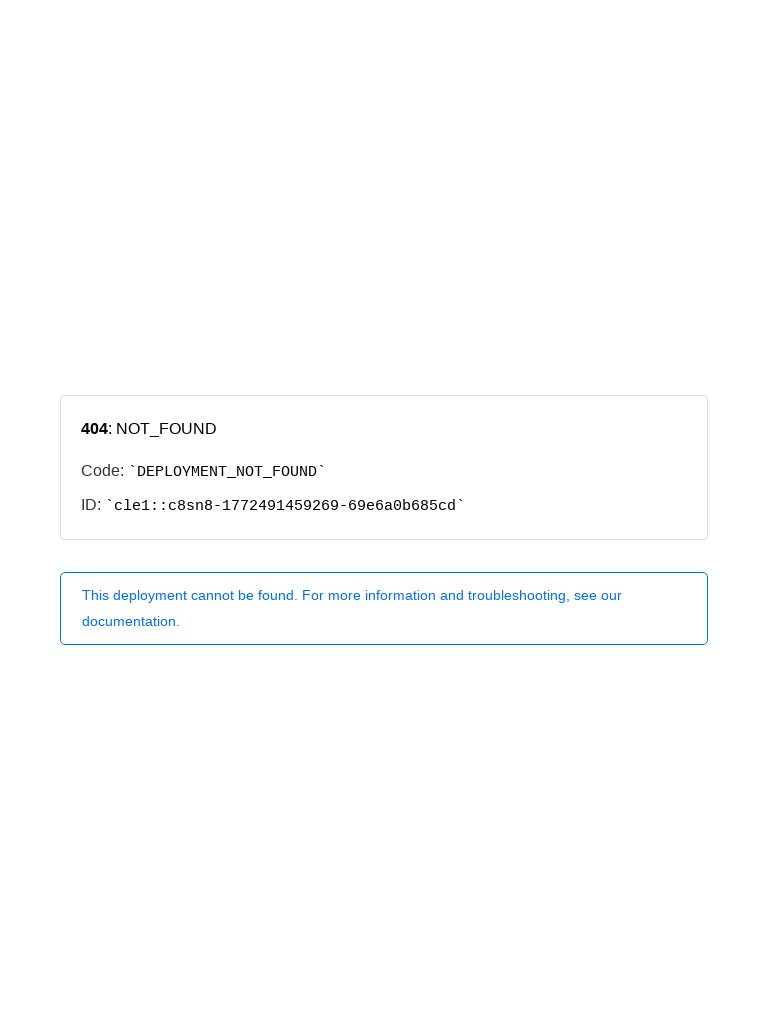

Page finished loading (networkidle state)
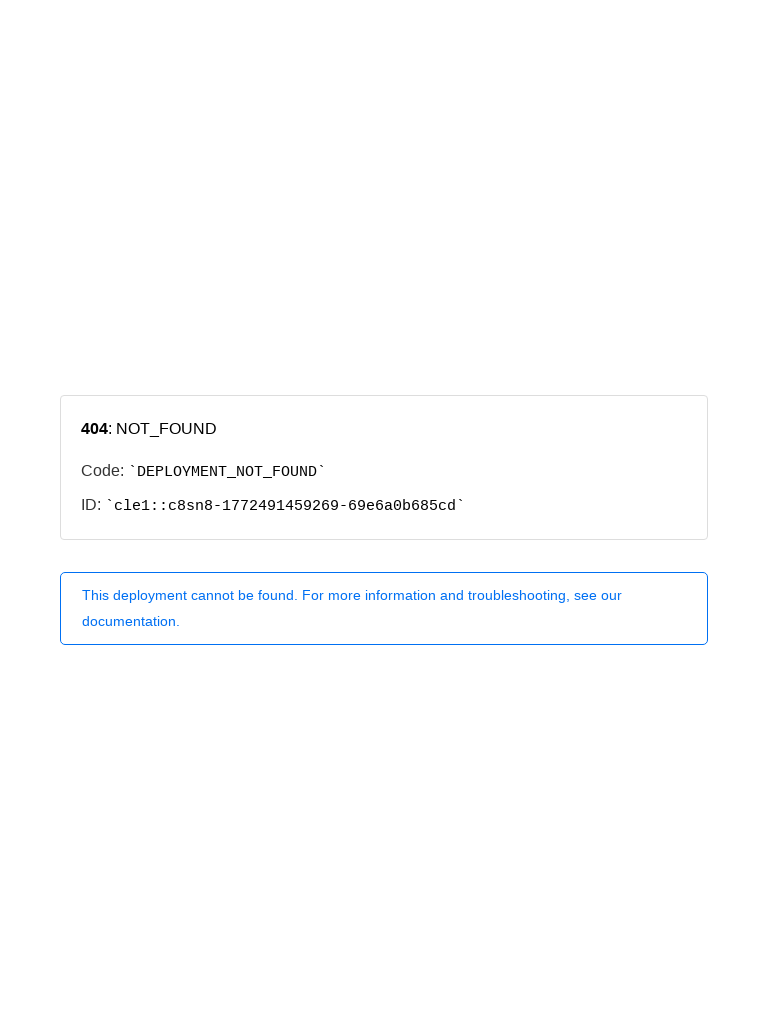

Retrieved body scroll width: 768px
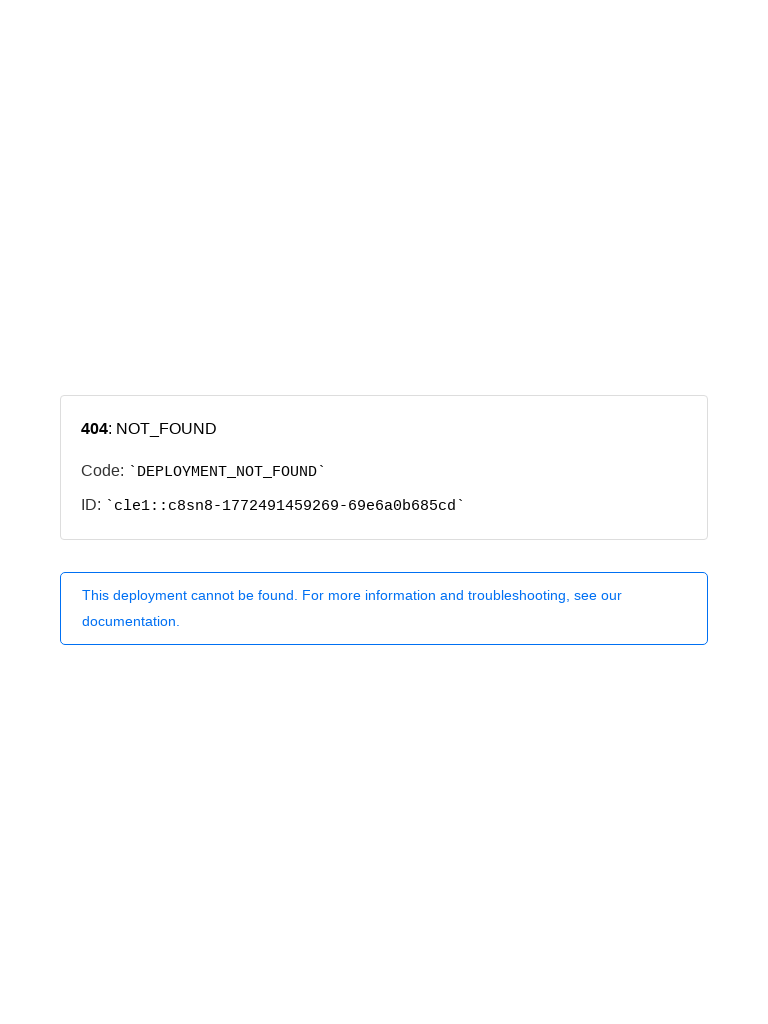

Asserted body width is <= 800px for tablet responsiveness
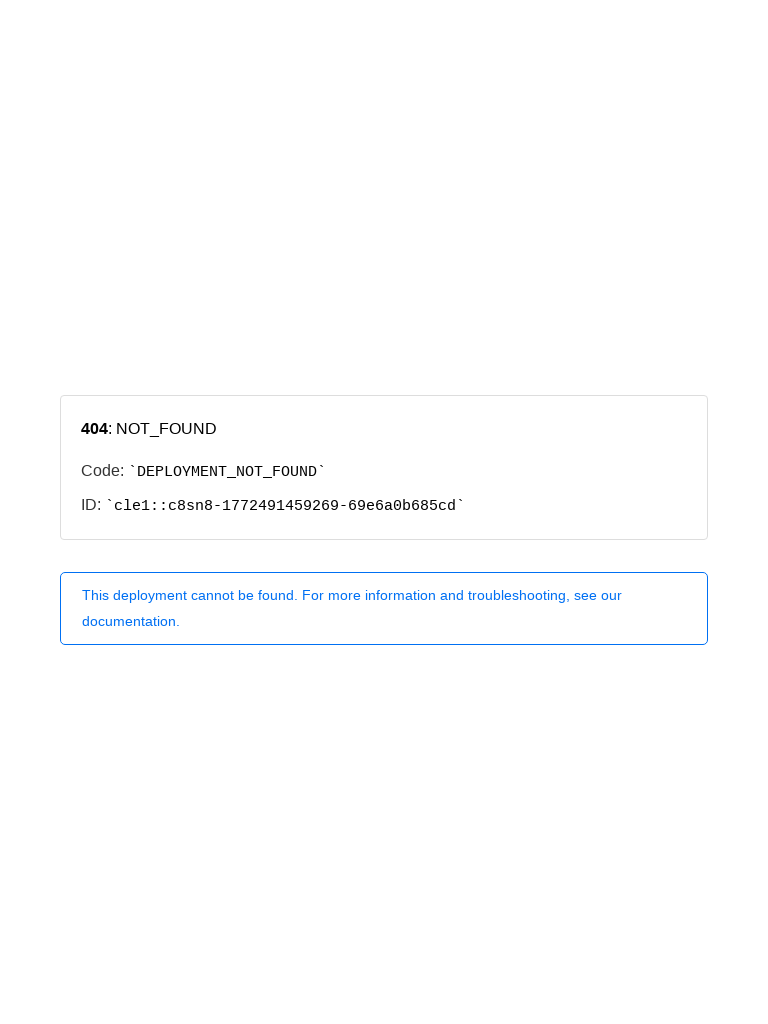

Checked sidebar visibility on tablet: False
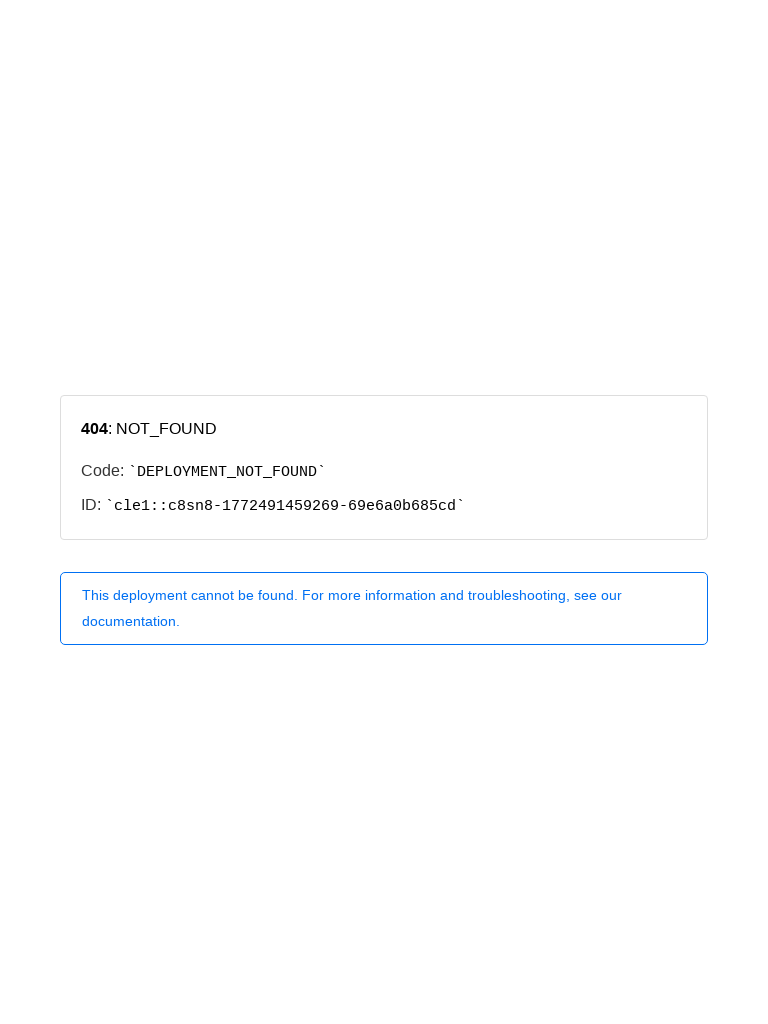

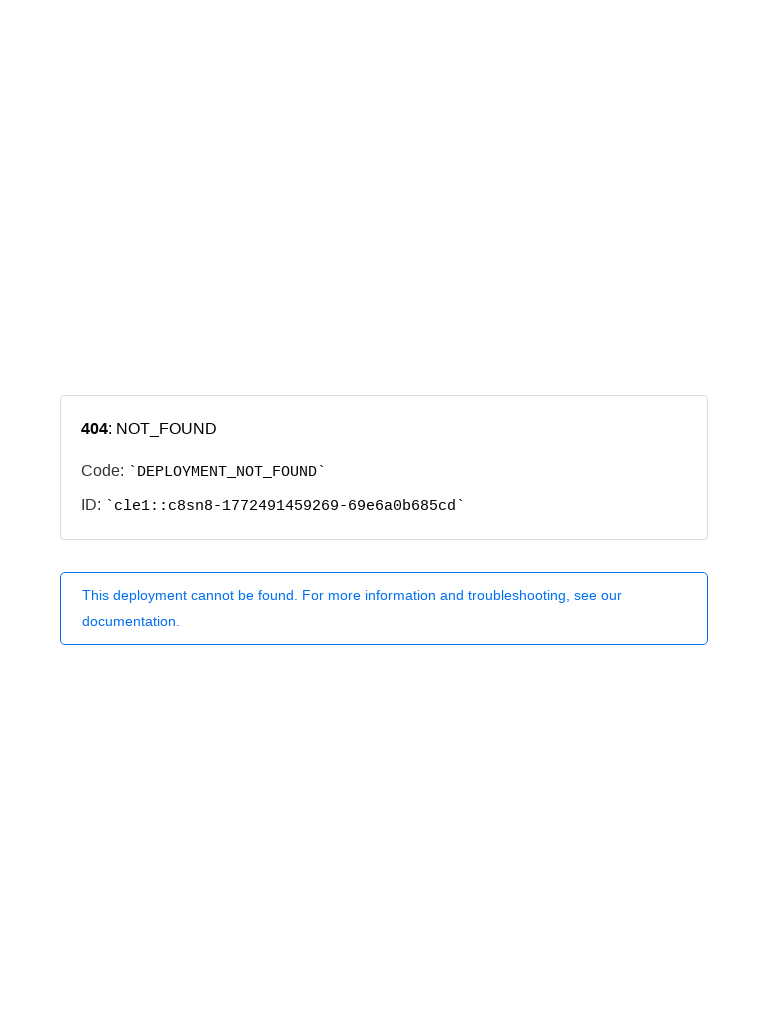